Tests JavaScript prompt alert functionality by clicking a button to trigger a prompt, entering text into the alert input box, accepting the alert, and verifying the result text is displayed on the page.

Starting URL: https://the-internet.herokuapp.com/javascript_alerts

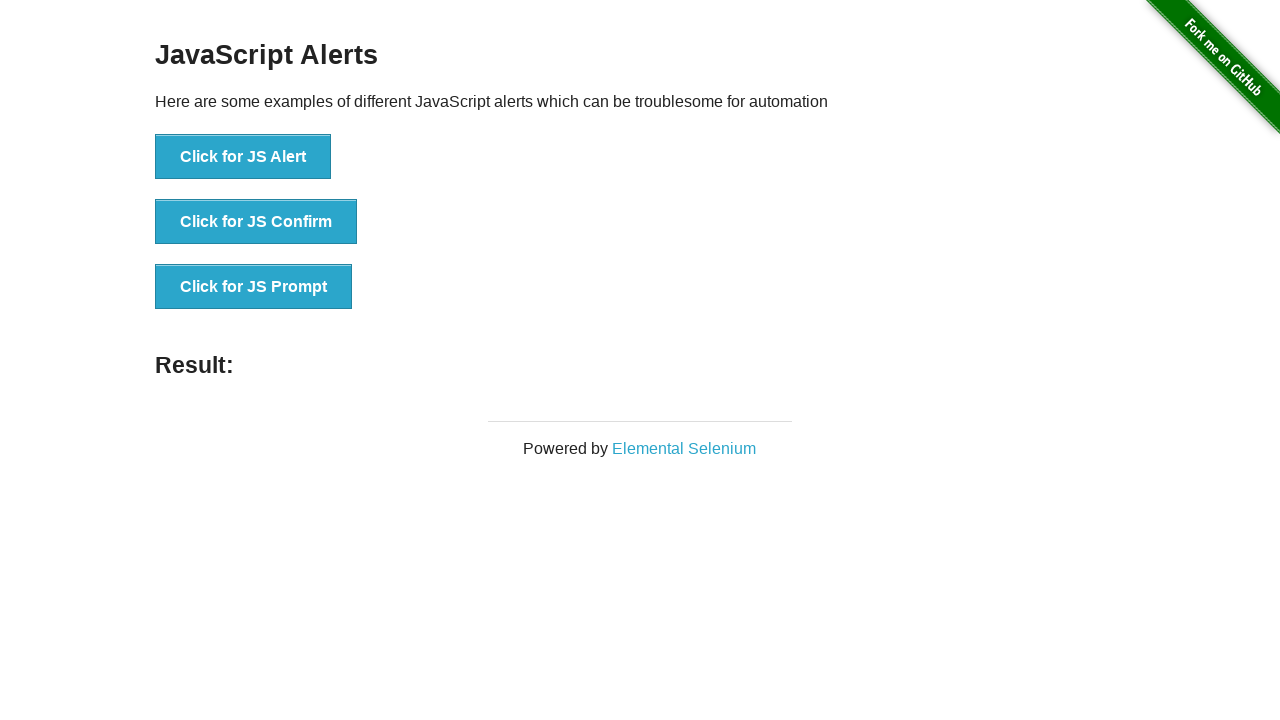

Clicked 'Click for JS Prompt' button to trigger JavaScript prompt alert at (254, 287) on xpath=//button[normalize-space()='Click for JS Prompt']
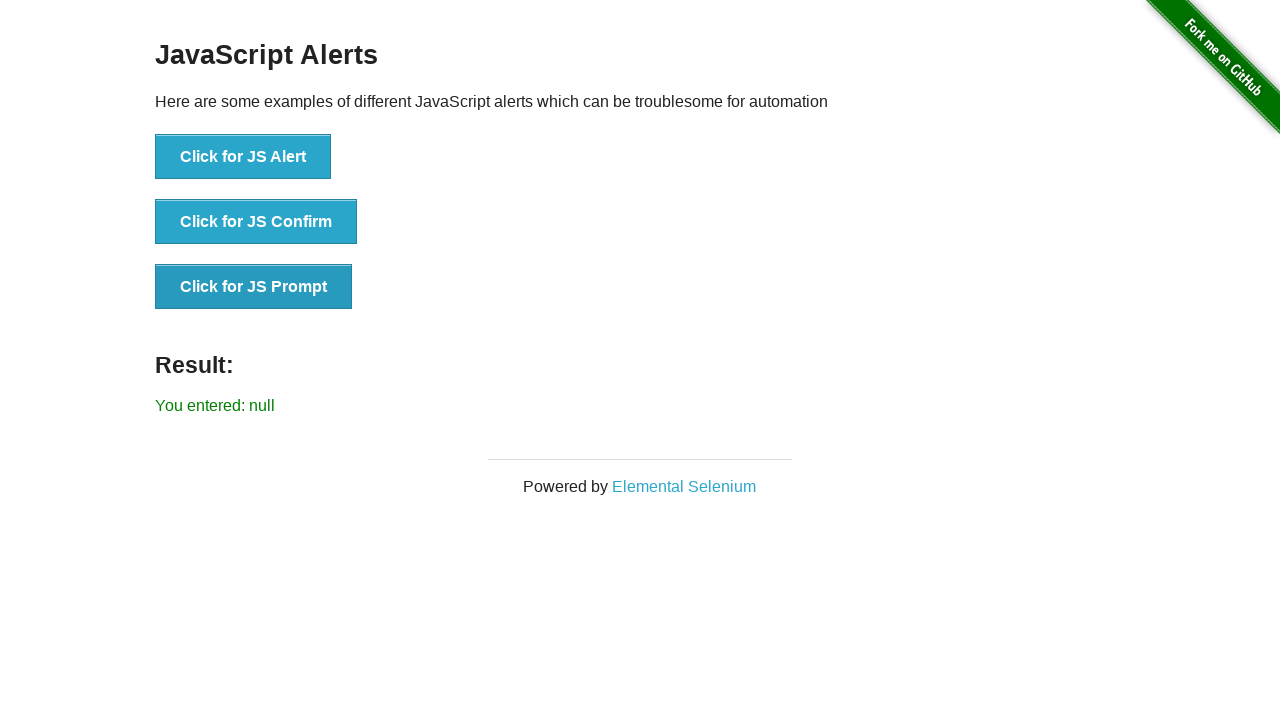

Set up dialog handler to accept prompt with text 'Welcome saurabh sharma'
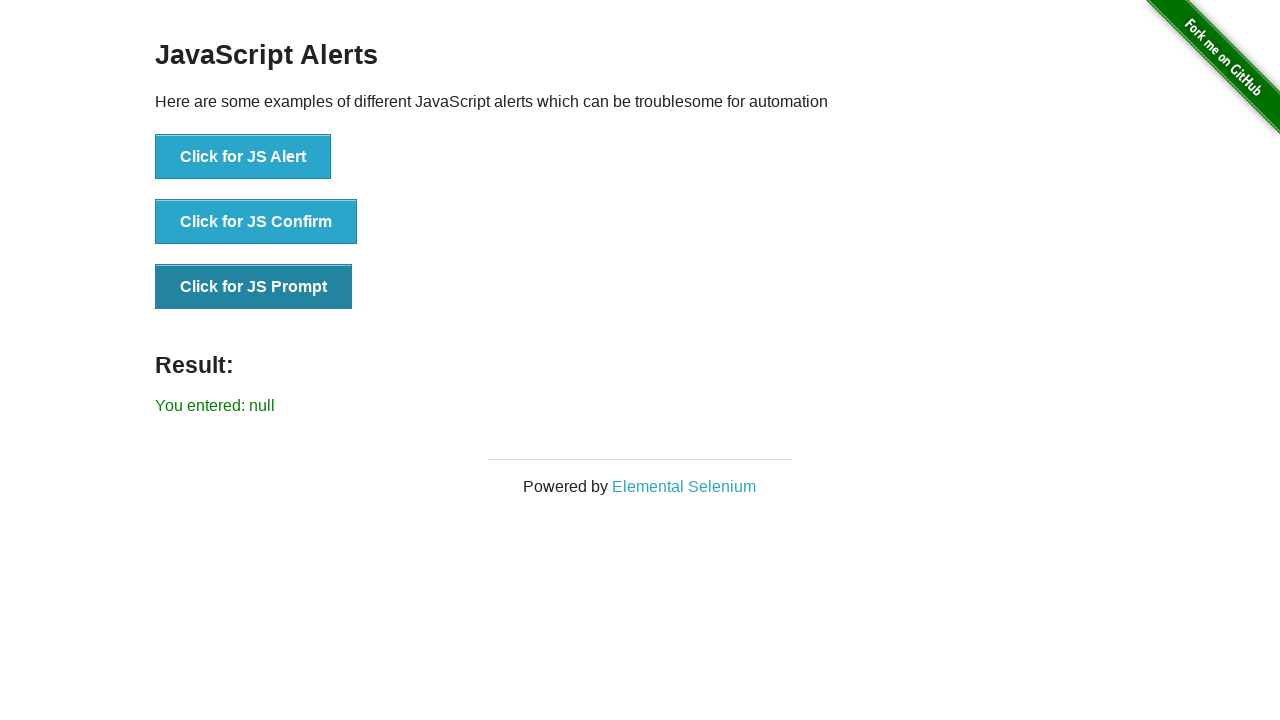

Re-clicked 'Click for JS Prompt' button to trigger the alert dialog at (254, 287) on xpath=//button[normalize-space()='Click for JS Prompt']
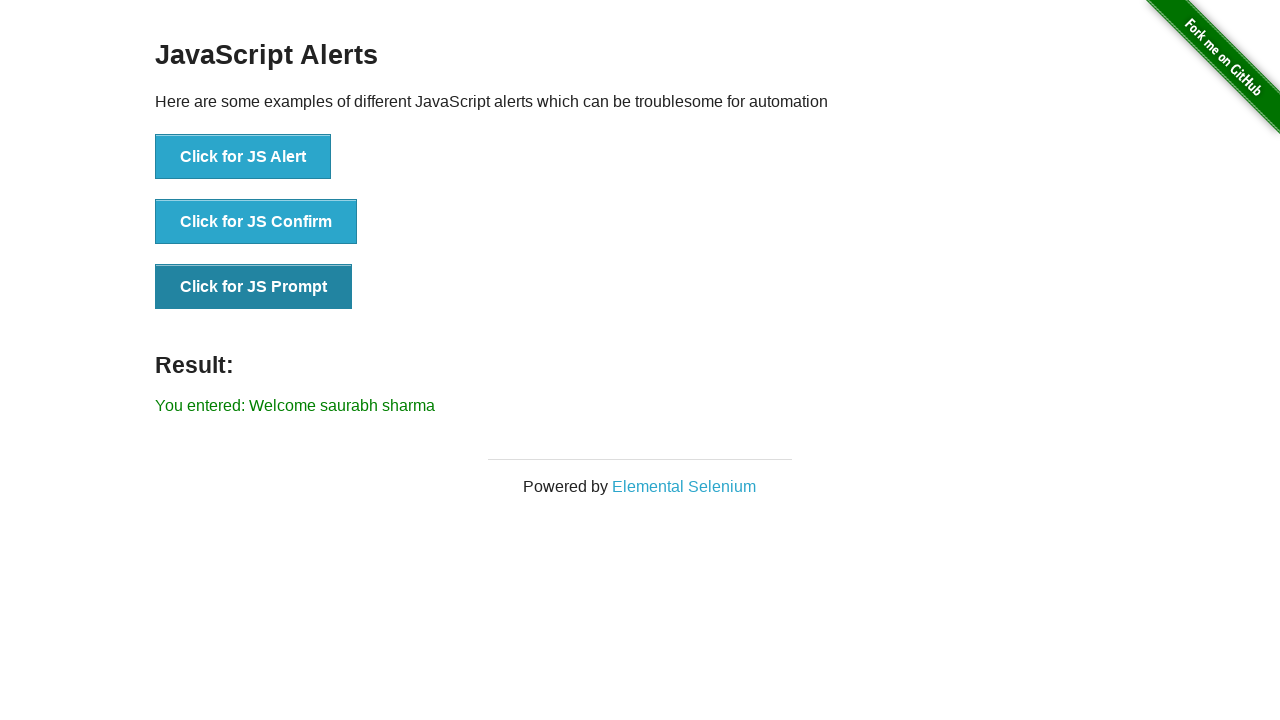

Result text element appeared on the page after accepting the prompt
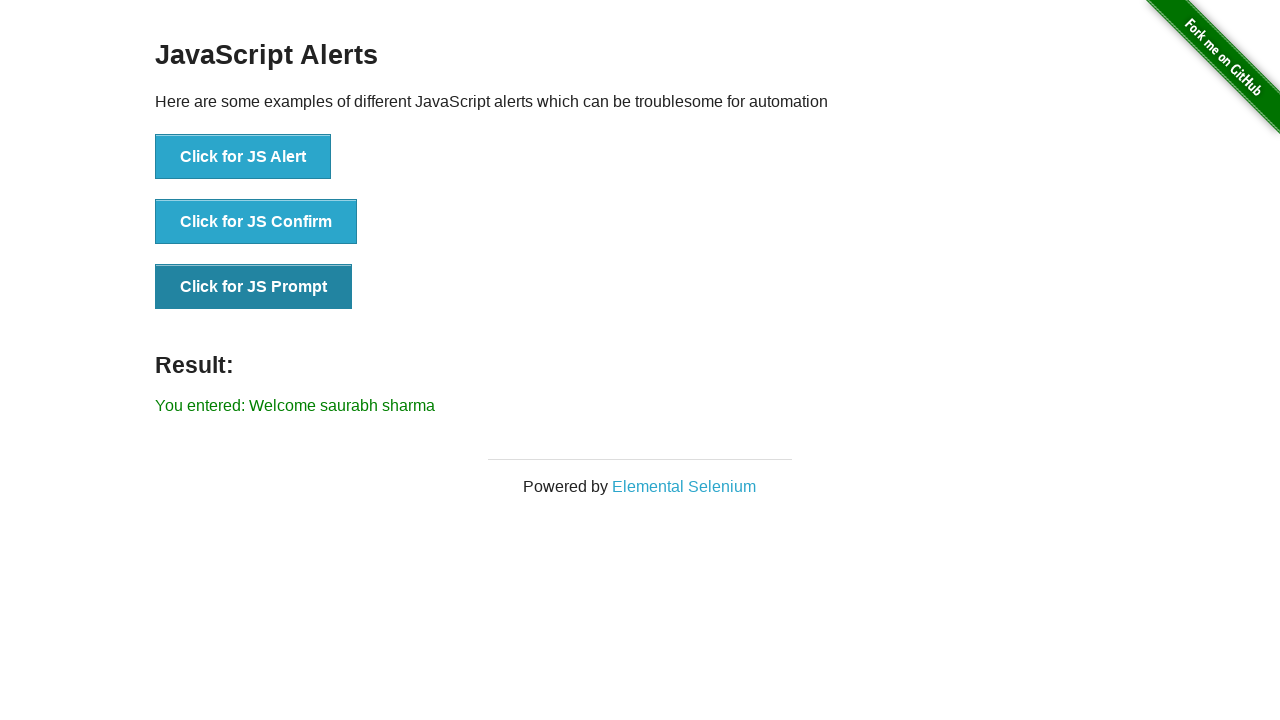

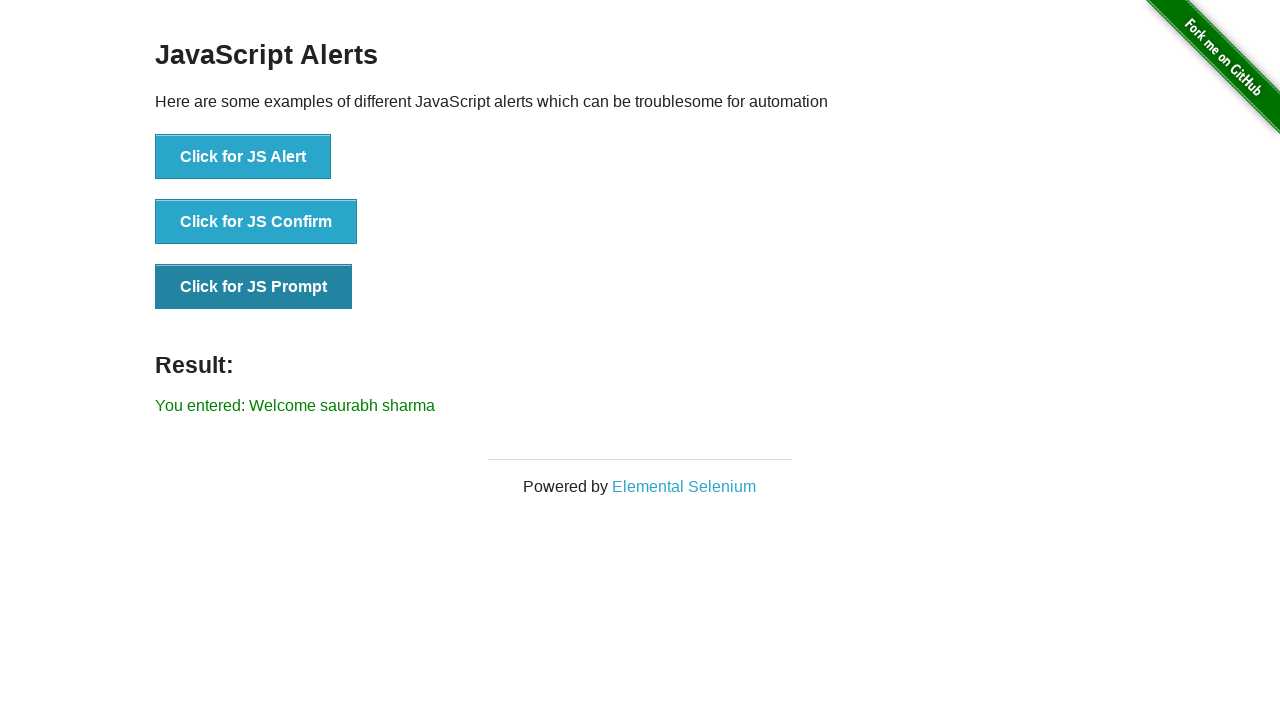